Tests sorting the Due column on table 2 which has helpful class attributes for easier element selection

Starting URL: http://the-internet.herokuapp.com/tables

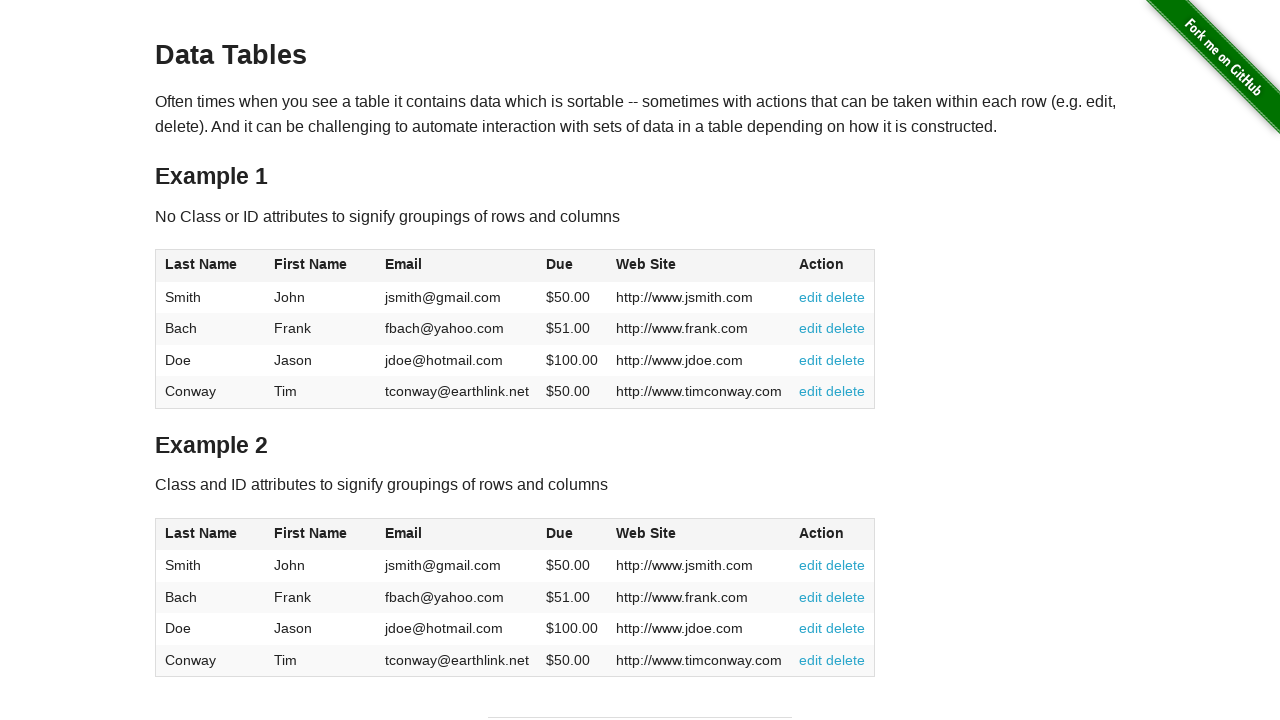

Clicked the Due column header in table 2 to sort at (560, 533) on #table2 thead .dues
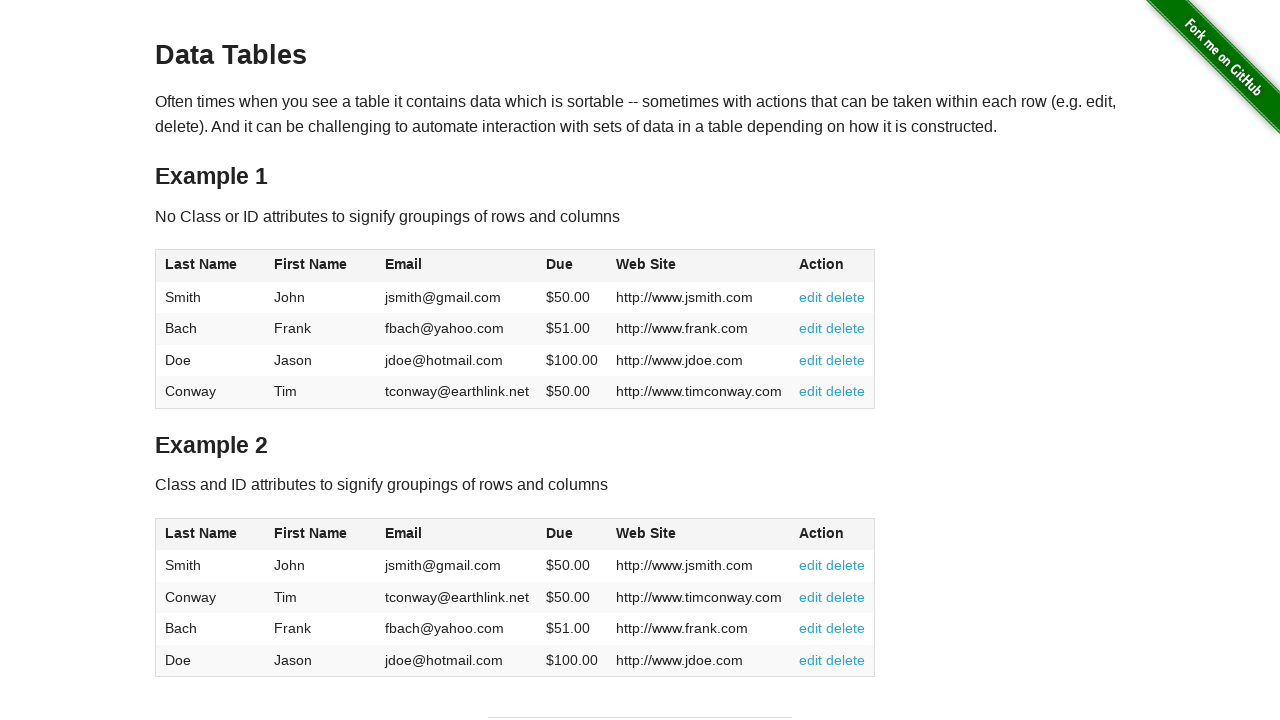

Table 2 sorted by Due column
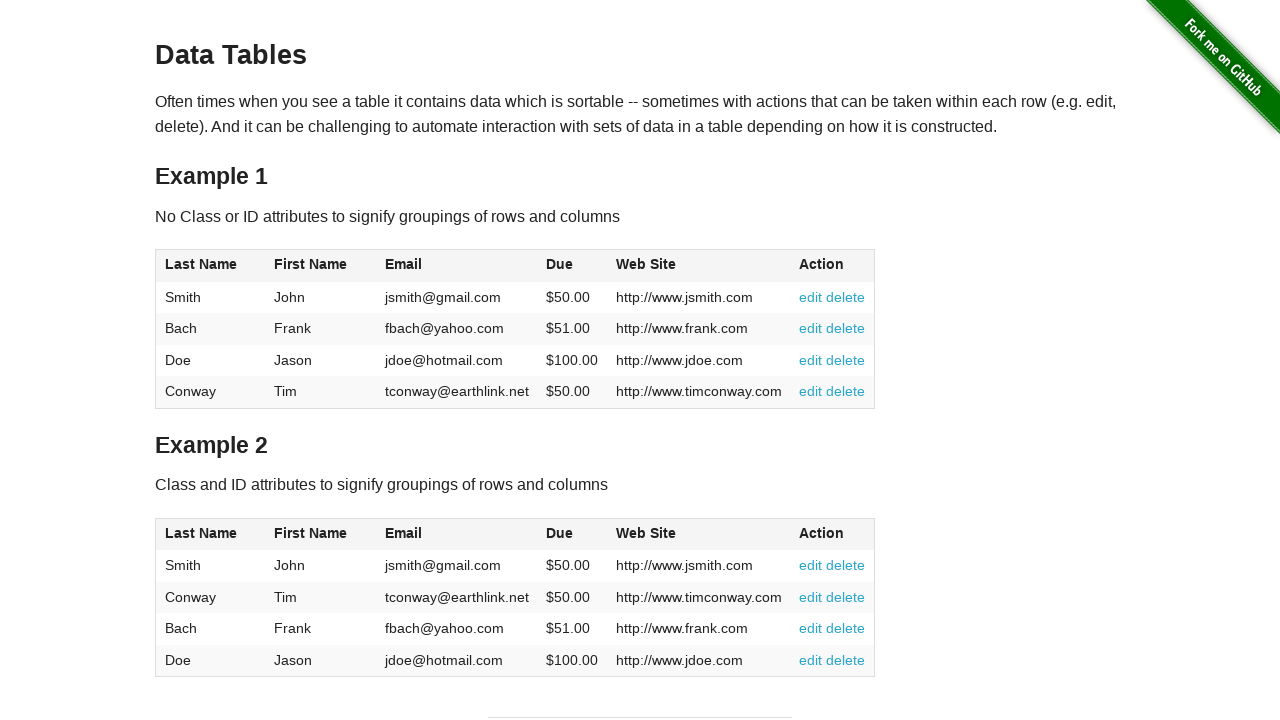

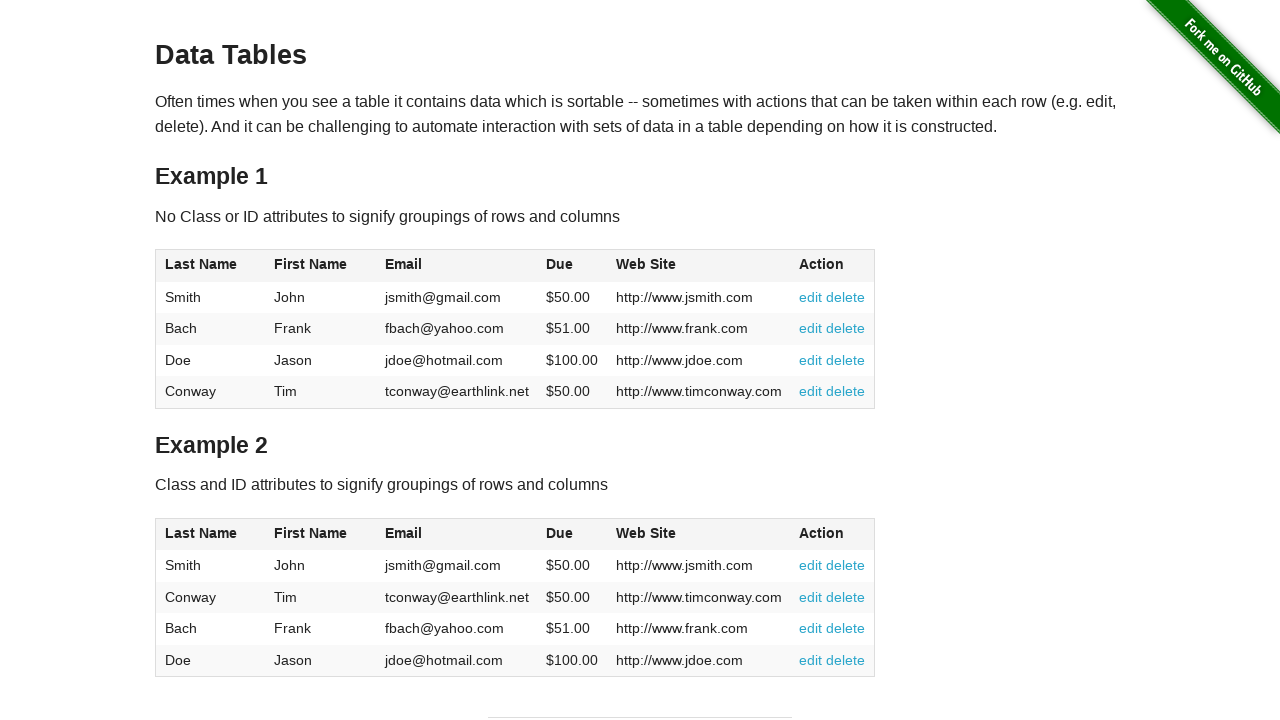